Tests checking a checkbox element for hydraulic steering option.

Starting URL: https://gaabrielogan2.github.io/app-car

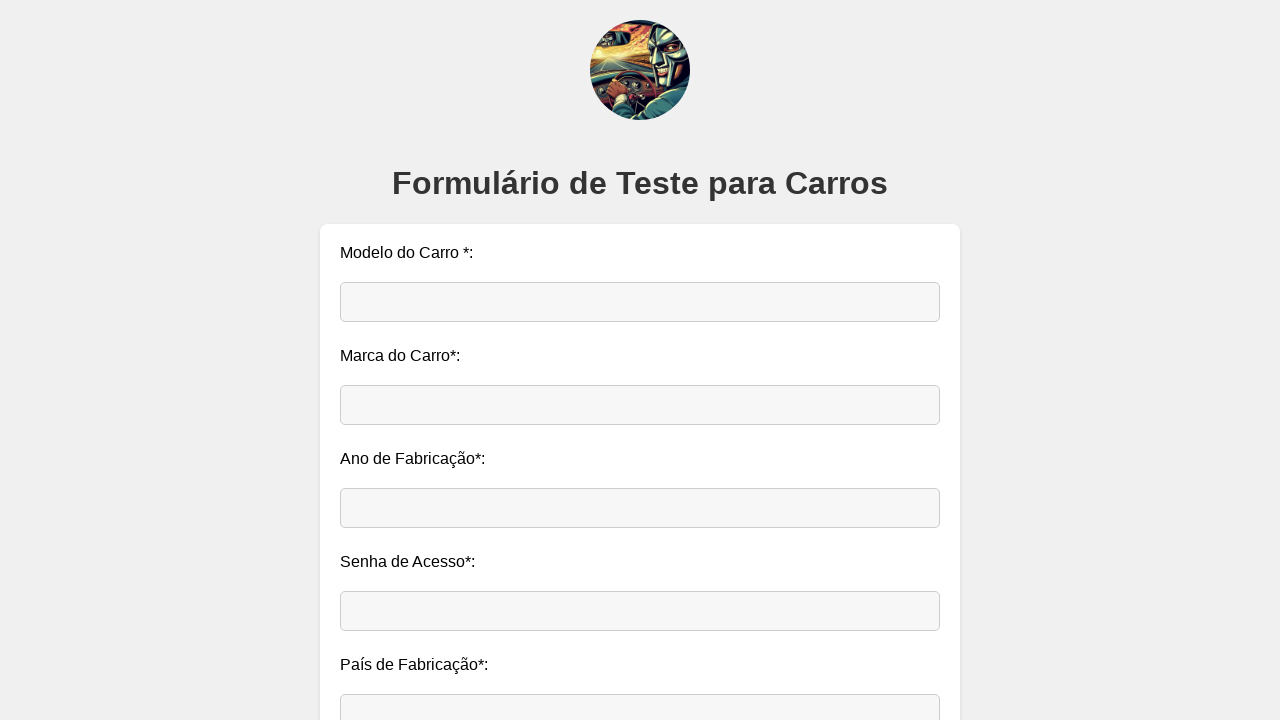

Checked the hydraulic steering checkbox element at (644, 361) on #direcaoHidraulica
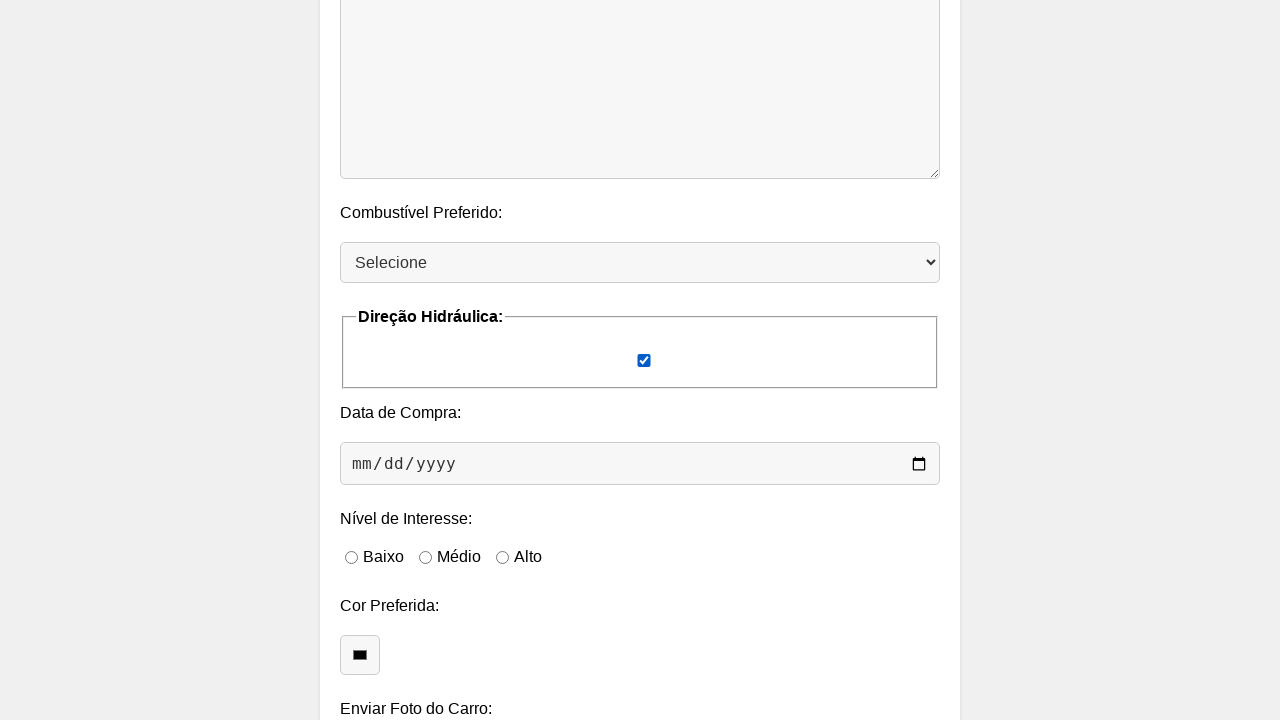

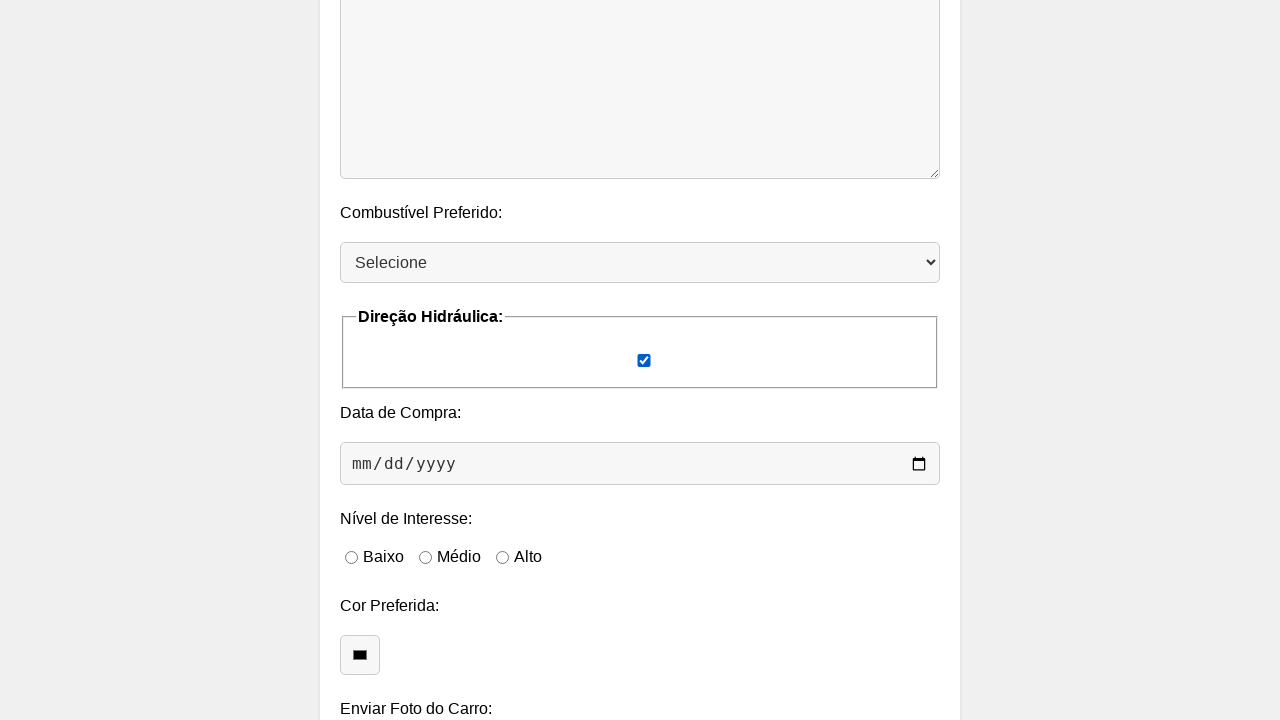